Tests file upload functionality by uploading a file, handling an alert dialog, and verifying the upload completed

Starting URL: http://samples.gwtproject.org/samples/Showcase/Showcase.html#!CwFileUpload

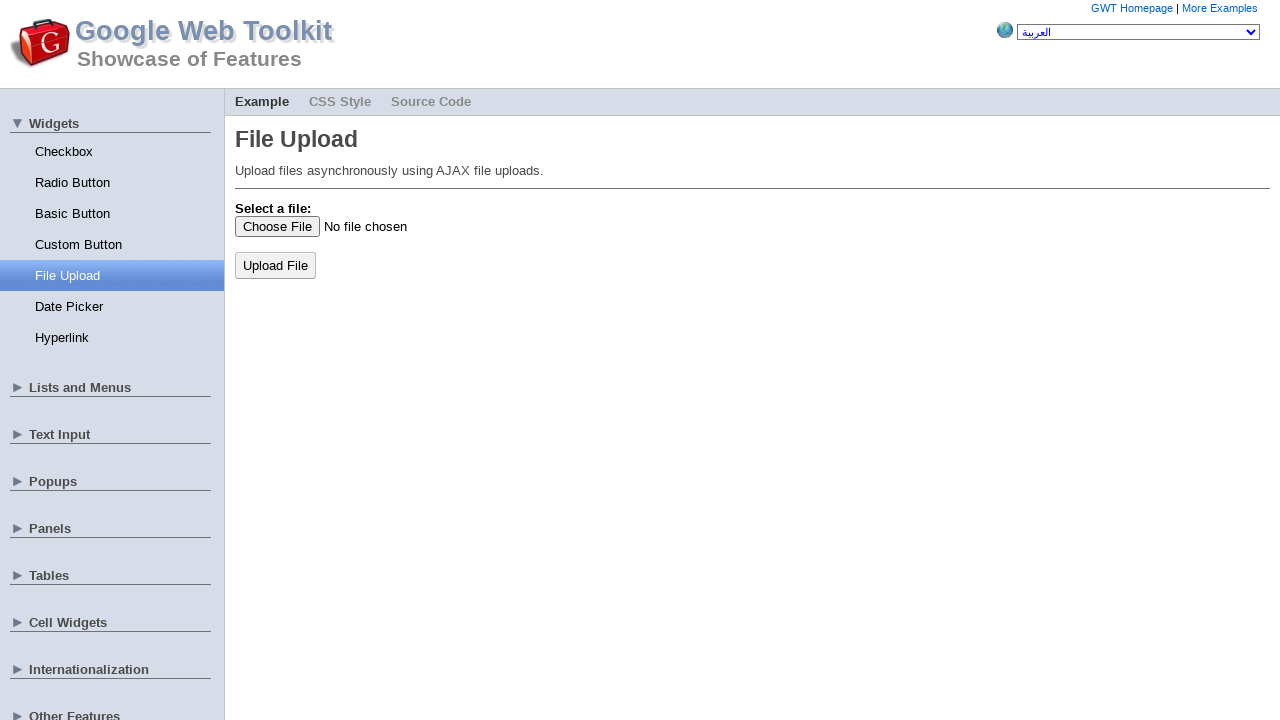

Set test.txt file to file input element
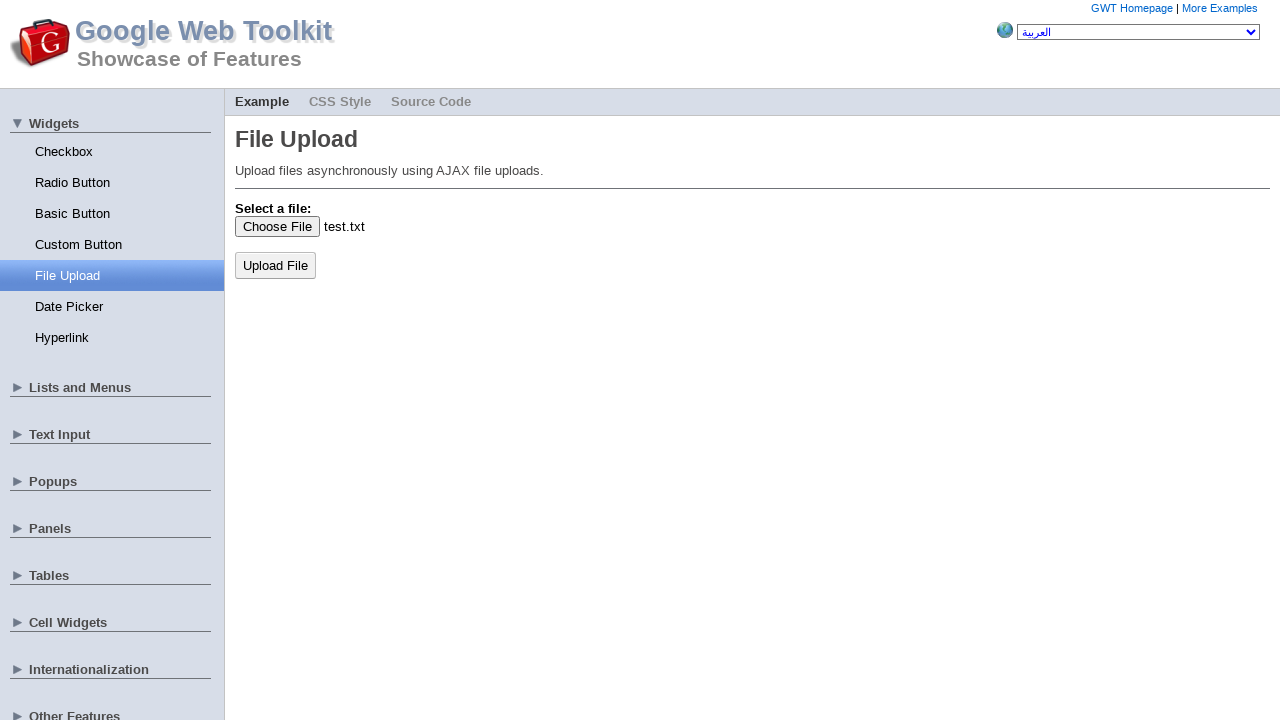

Clicked upload button to initiate file upload at (276, 265) on button.gwt-Button
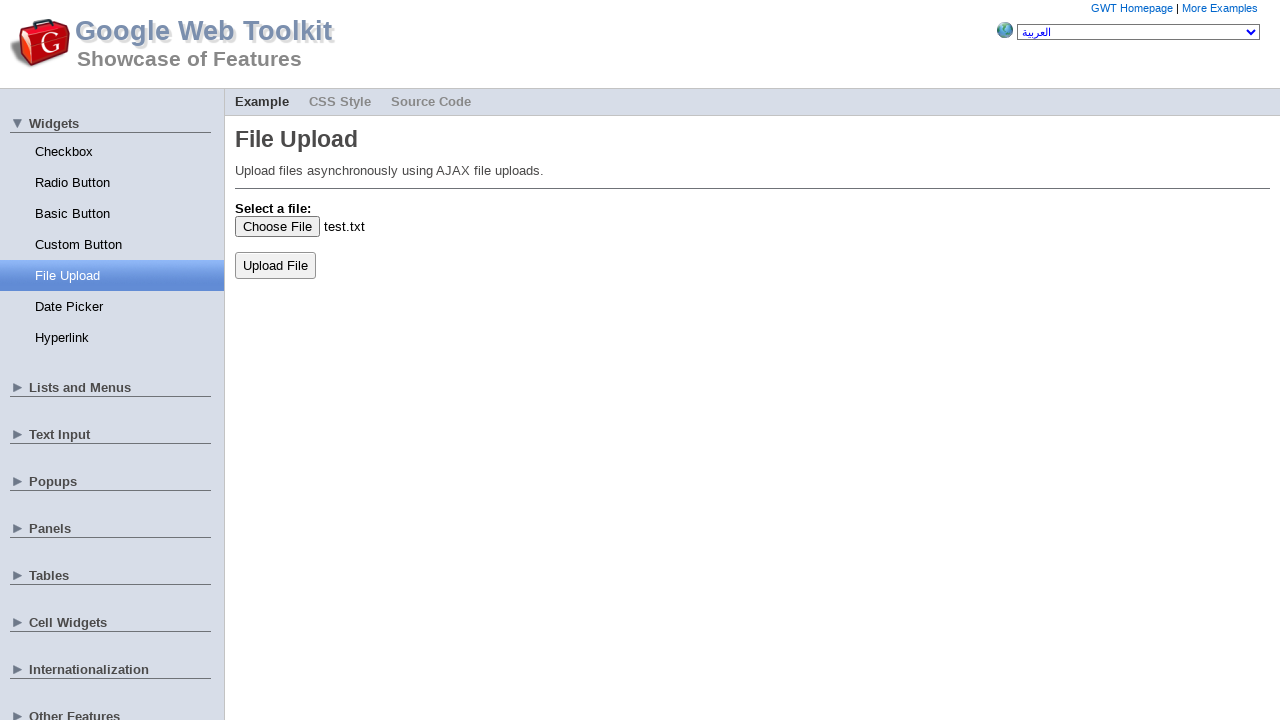

Set up dialog handler to accept alert
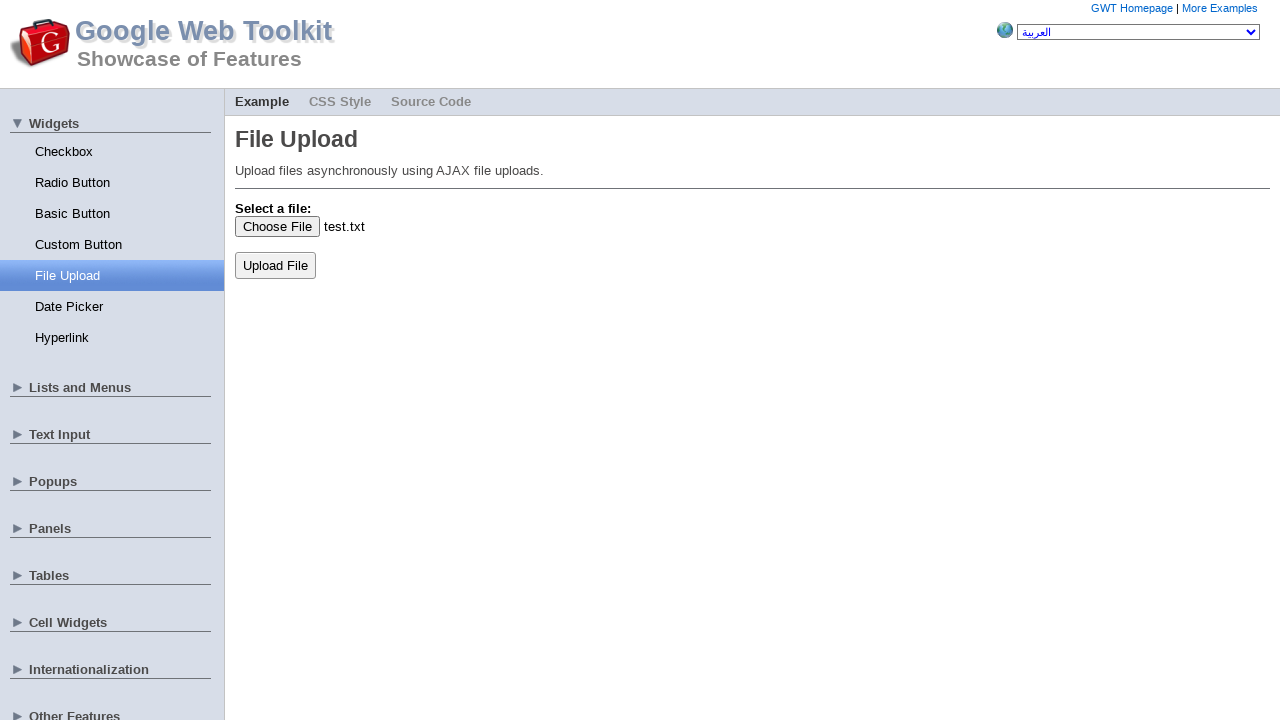

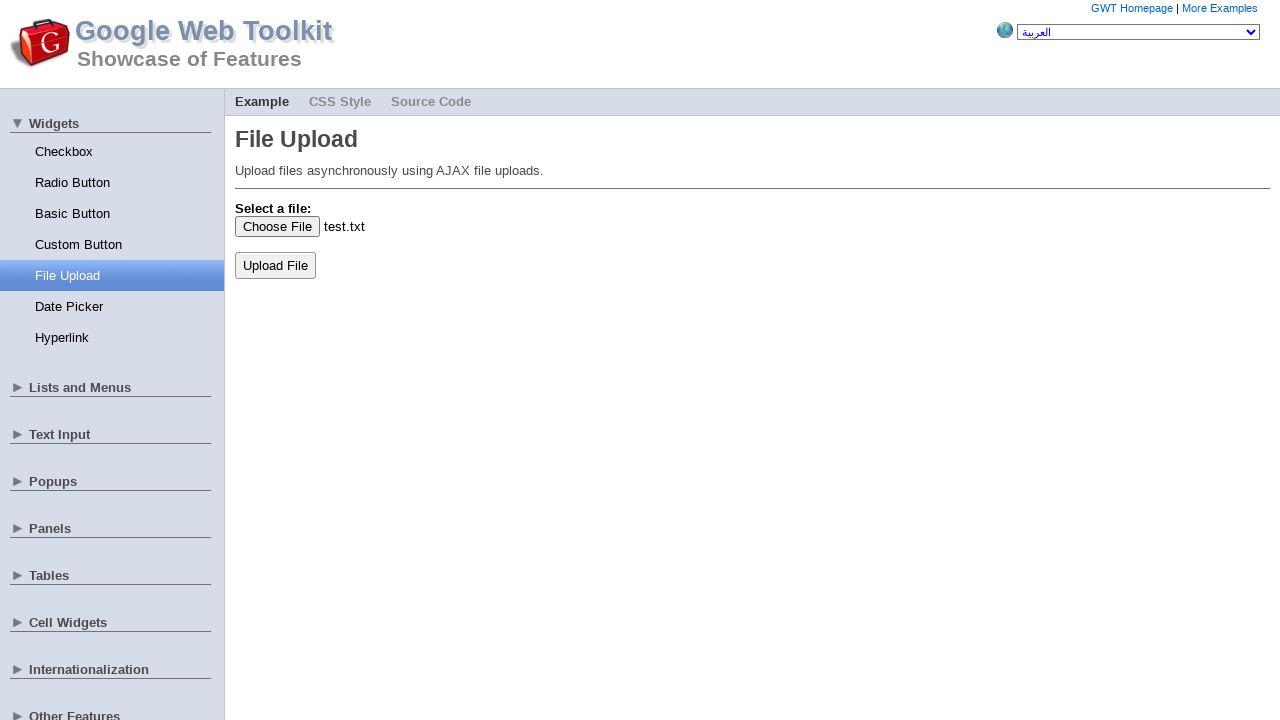